Tests drag and drop functionality by dragging element A to element B's position

Starting URL: https://the-internet.herokuapp.com/drag_and_drop

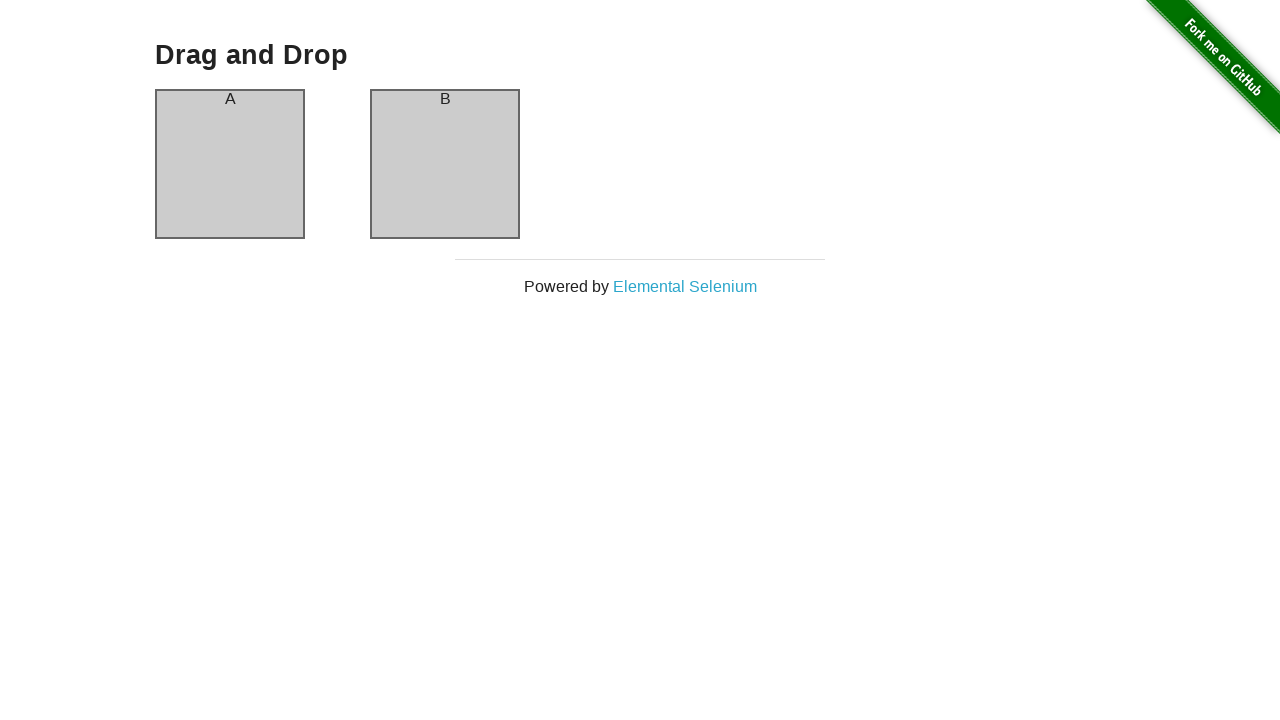

Located source element (column A)
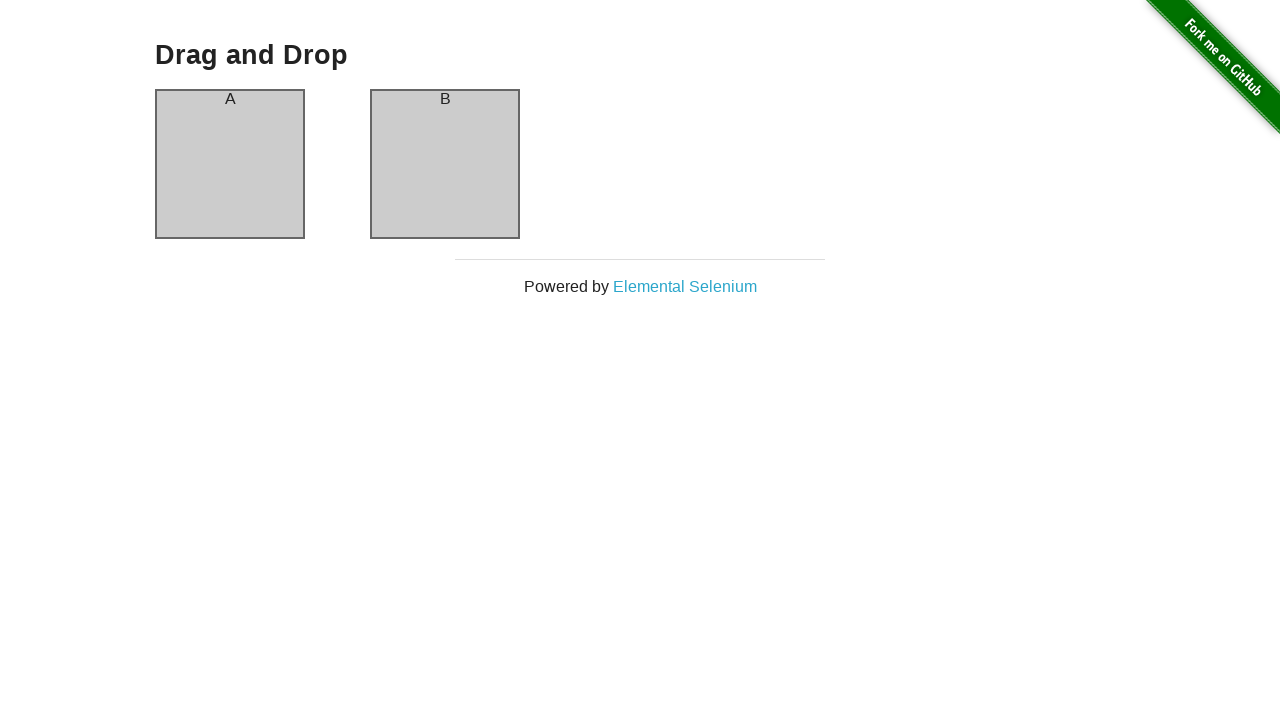

Located target element (column B)
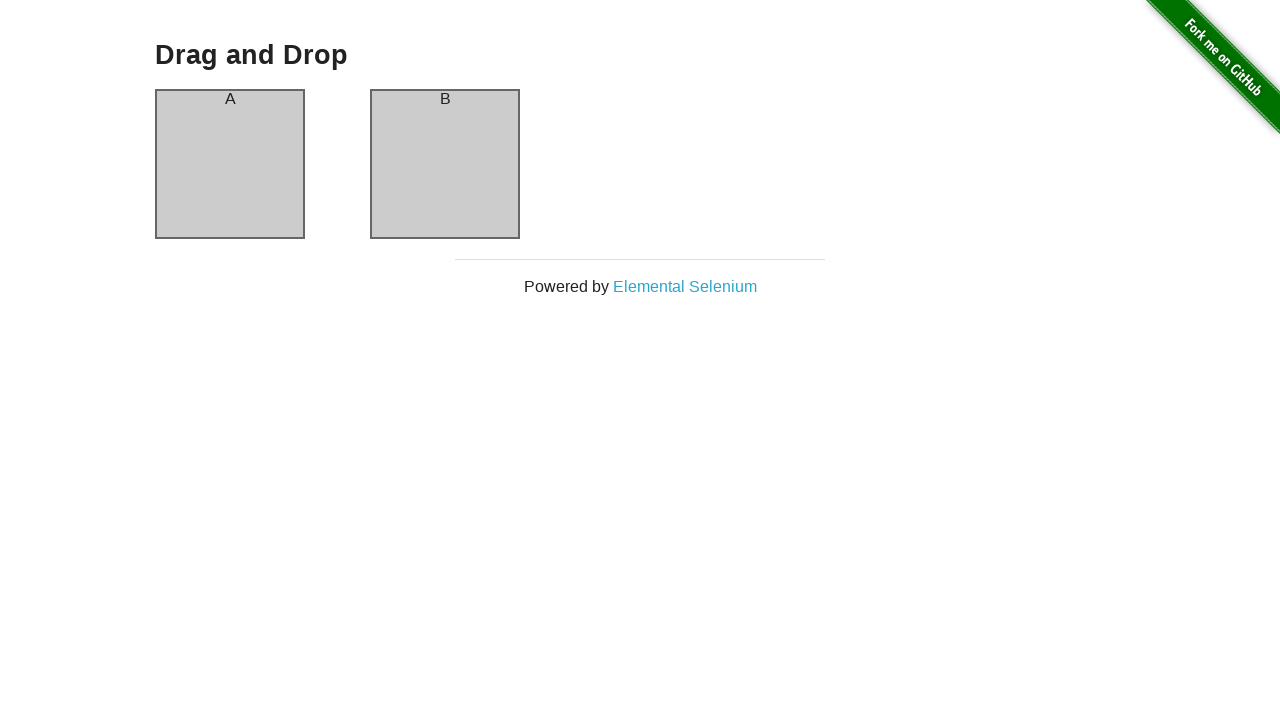

Dragged element A to element B's position at (445, 164)
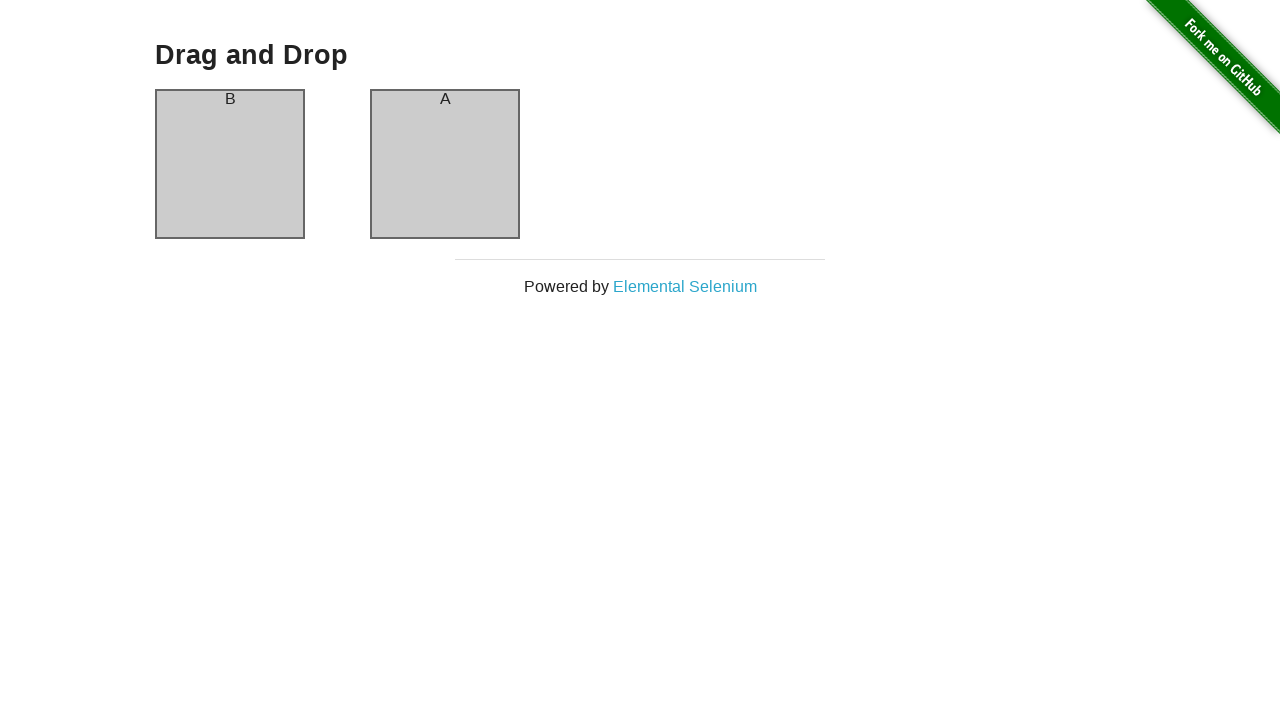

Waited 3 seconds for drag and drop operation to complete
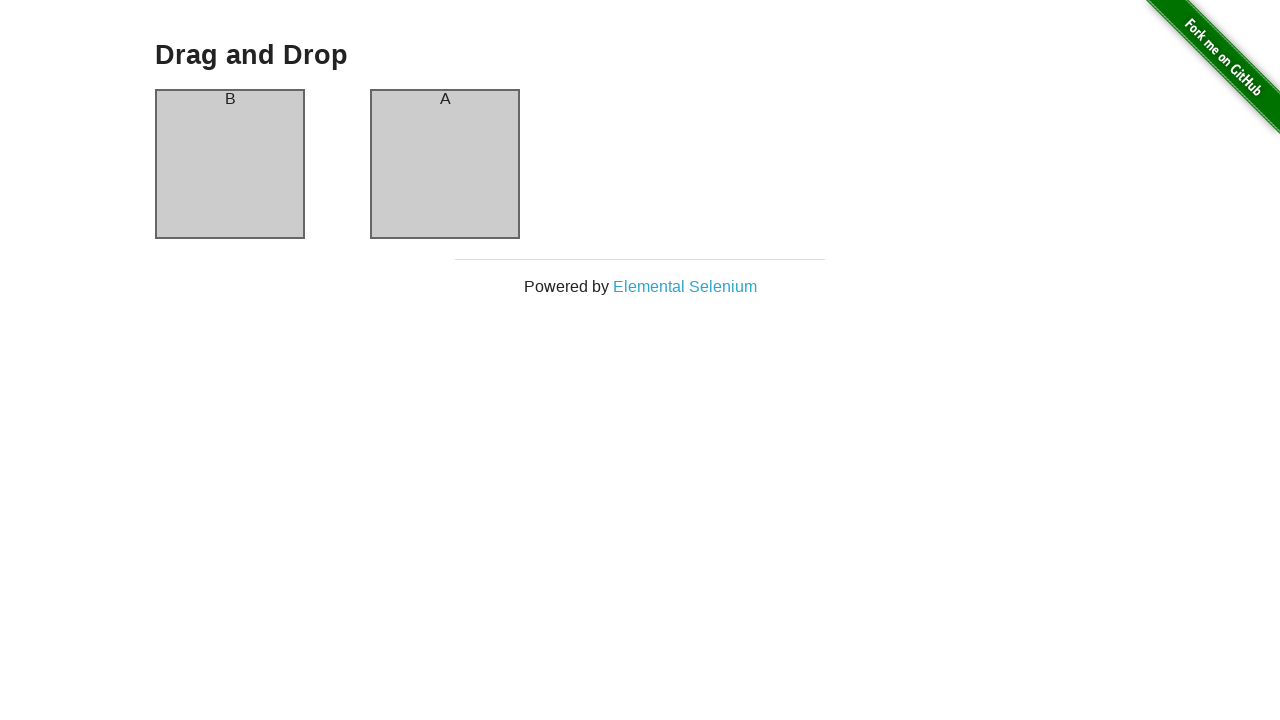

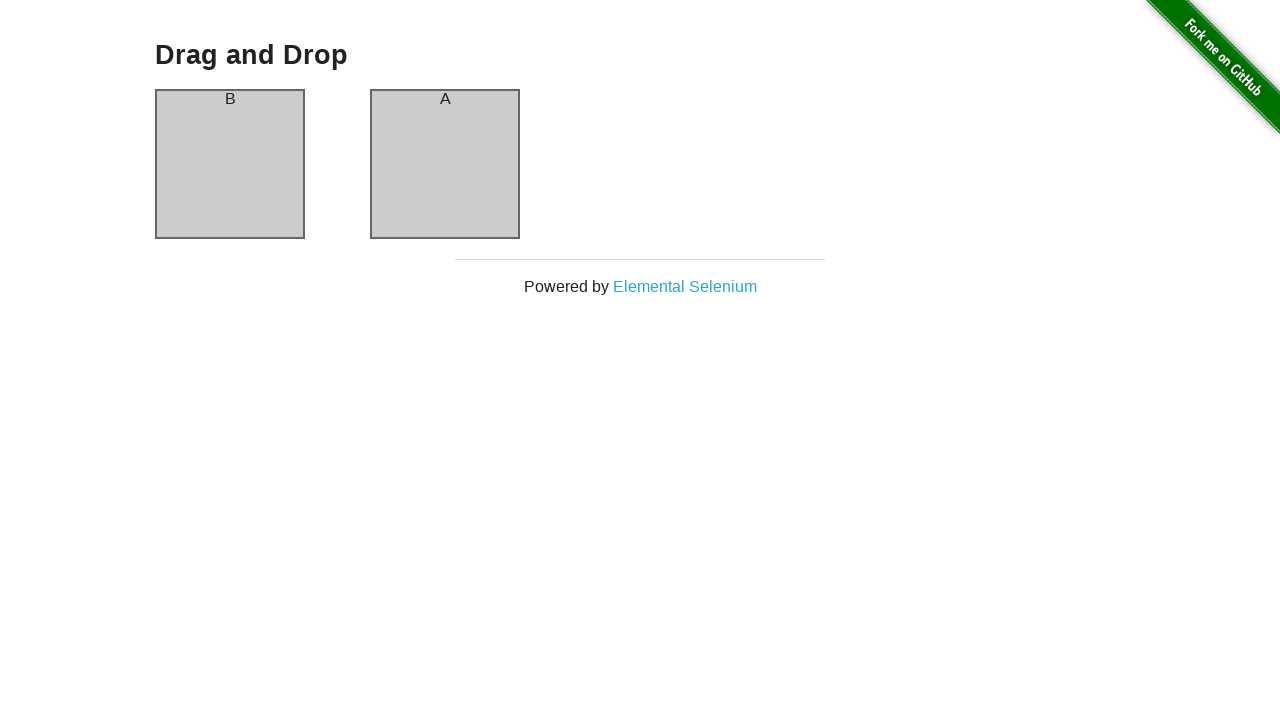